Tests basic navigation by visiting the Rahul Shetty Academy homepage, then navigating to the Automation Practice page and verifying the URL contains the expected domain.

Starting URL: https://rahulshettyacademy.com

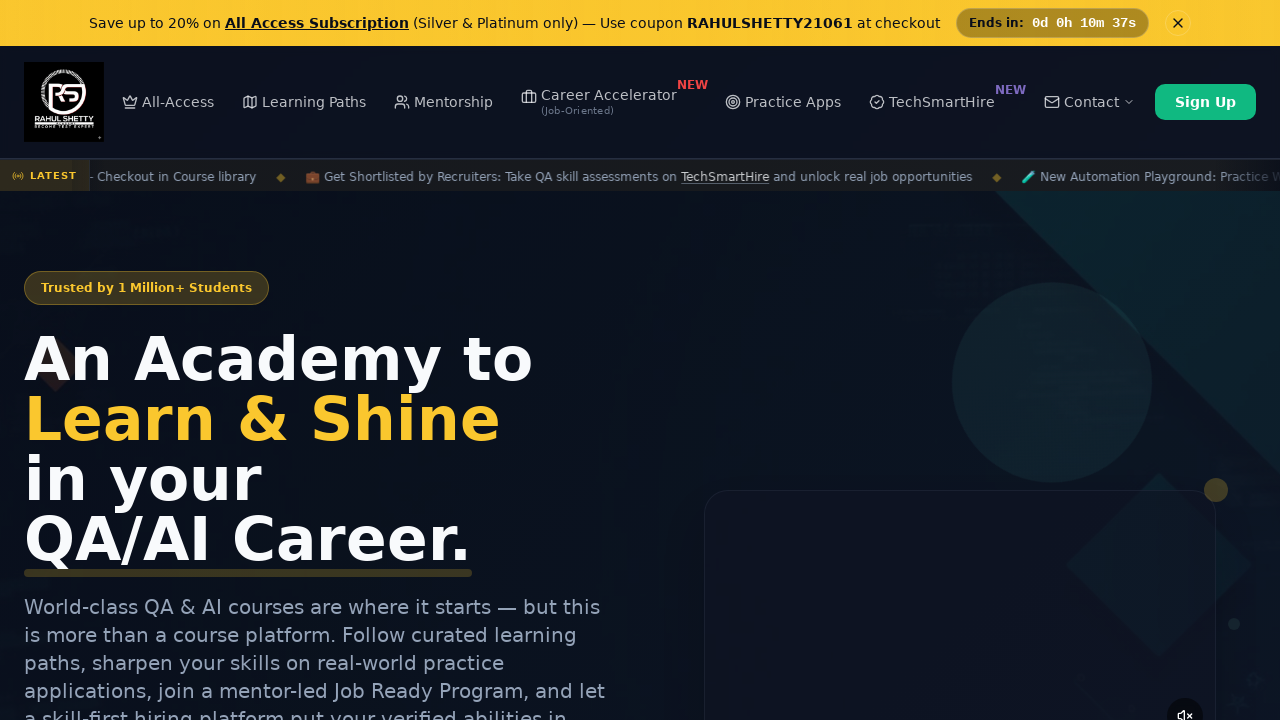

Retrieved and printed homepage title
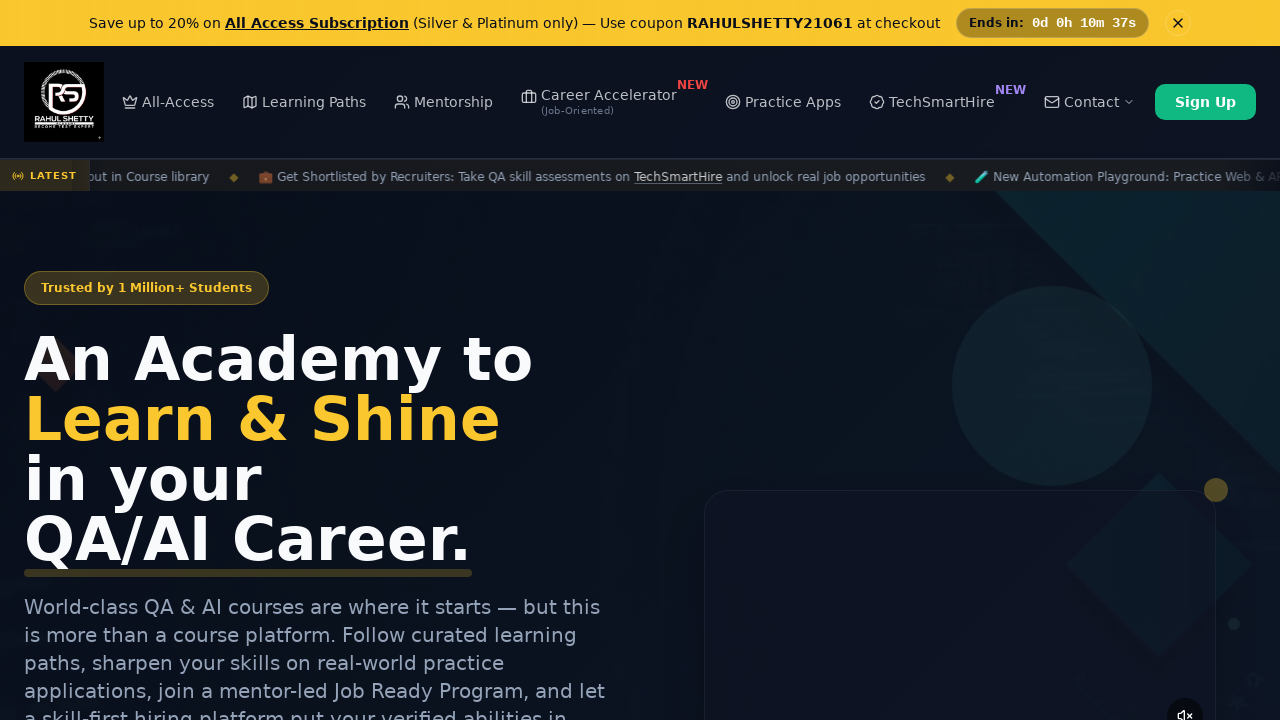

Retrieved and printed homepage URL
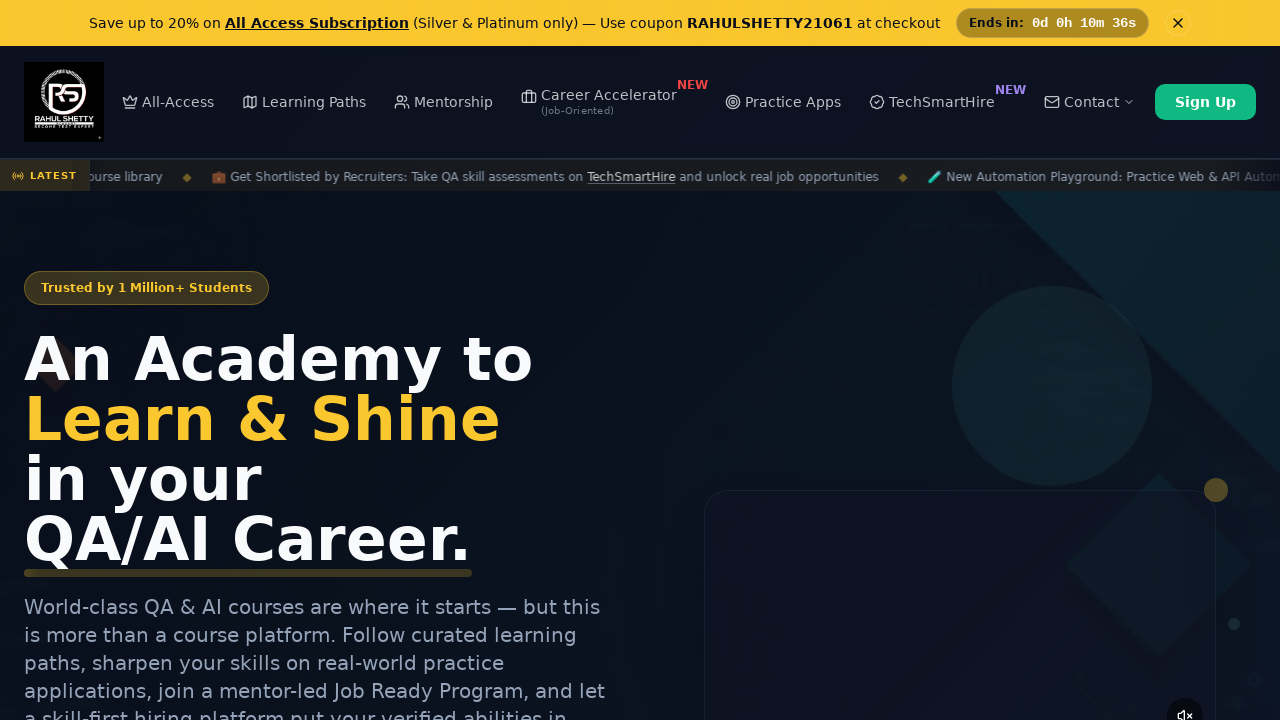

Navigated to Automation Practice page
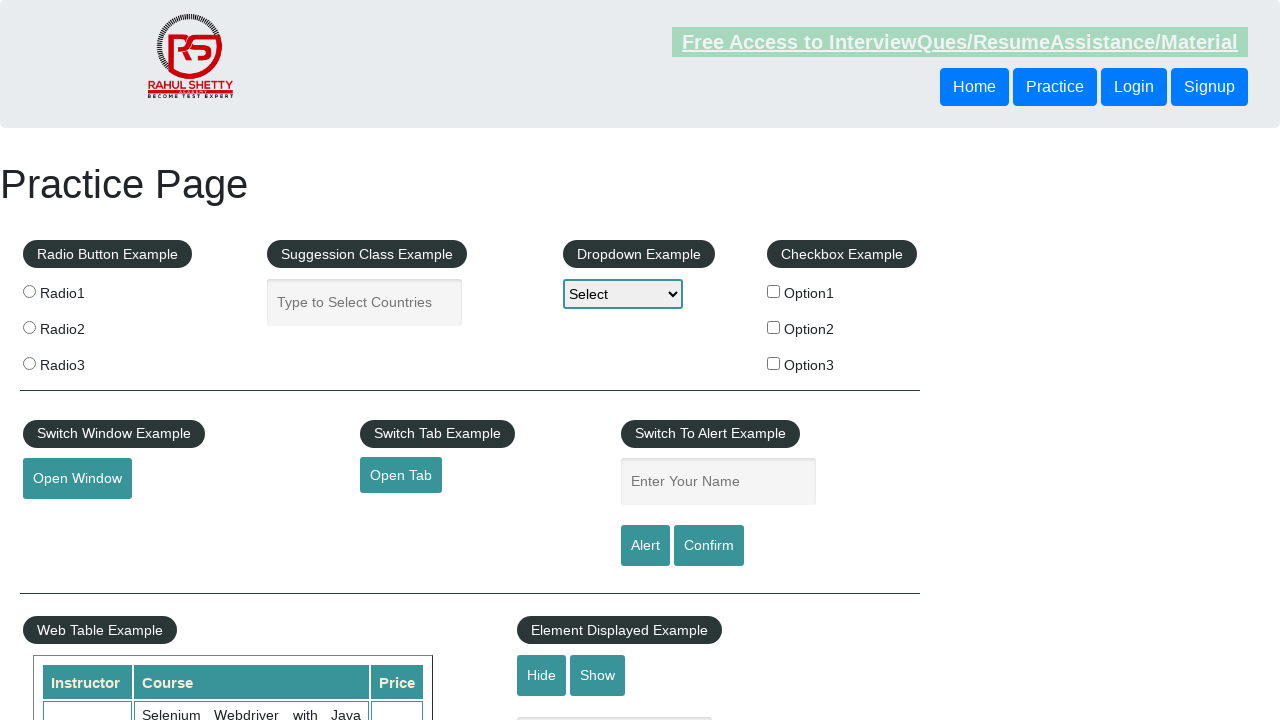

Verified that URL contains 'rahulshettyacademy' domain
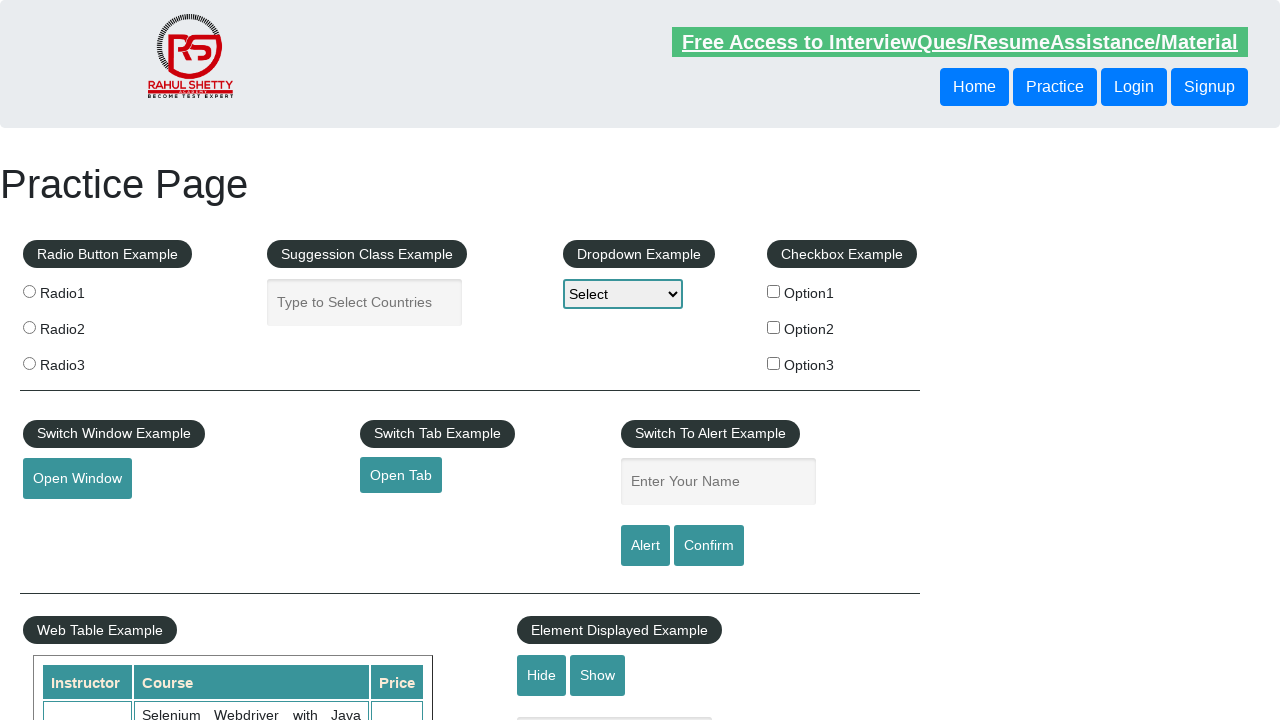

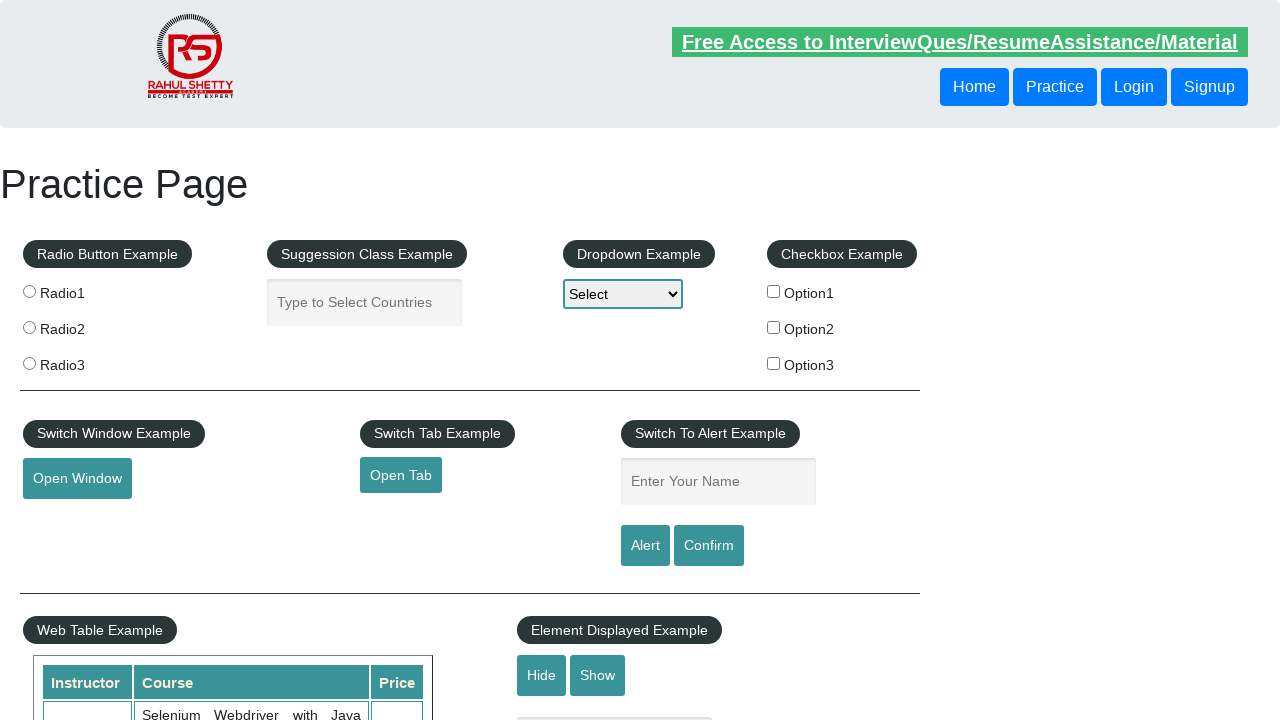